Tests alert handling functionality by entering a name, triggering an alert, verifying the alert text contains the entered name, and accepting the alert

Starting URL: https://rahulshettyacademy.com/AutomationPractice/

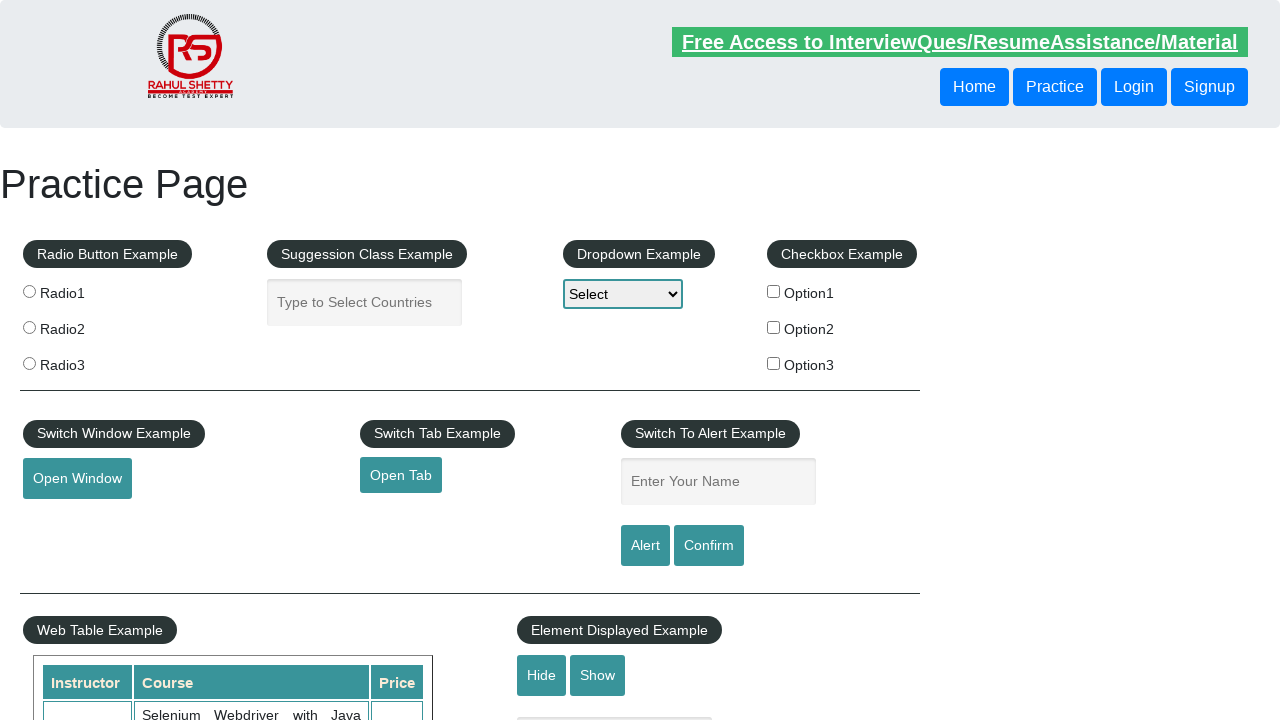

Filled name field with 'SADA' on #name
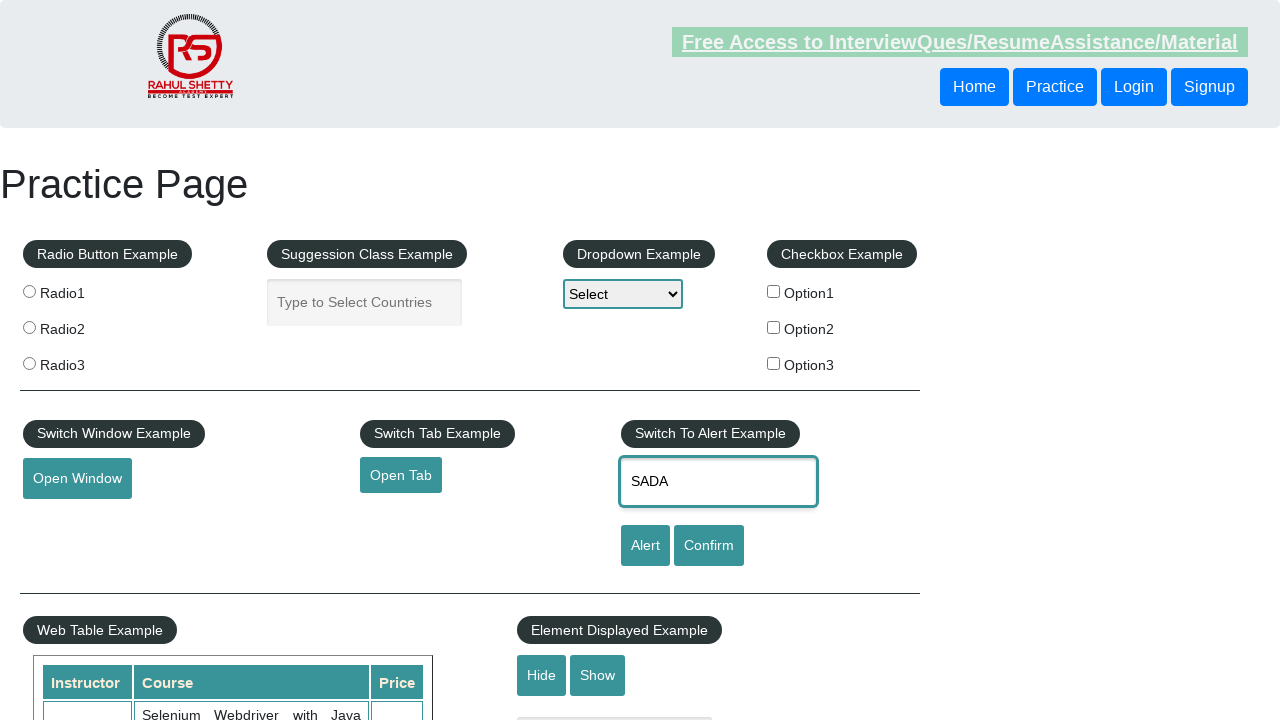

Clicked alert button to trigger alert at (645, 546) on #alertbtn
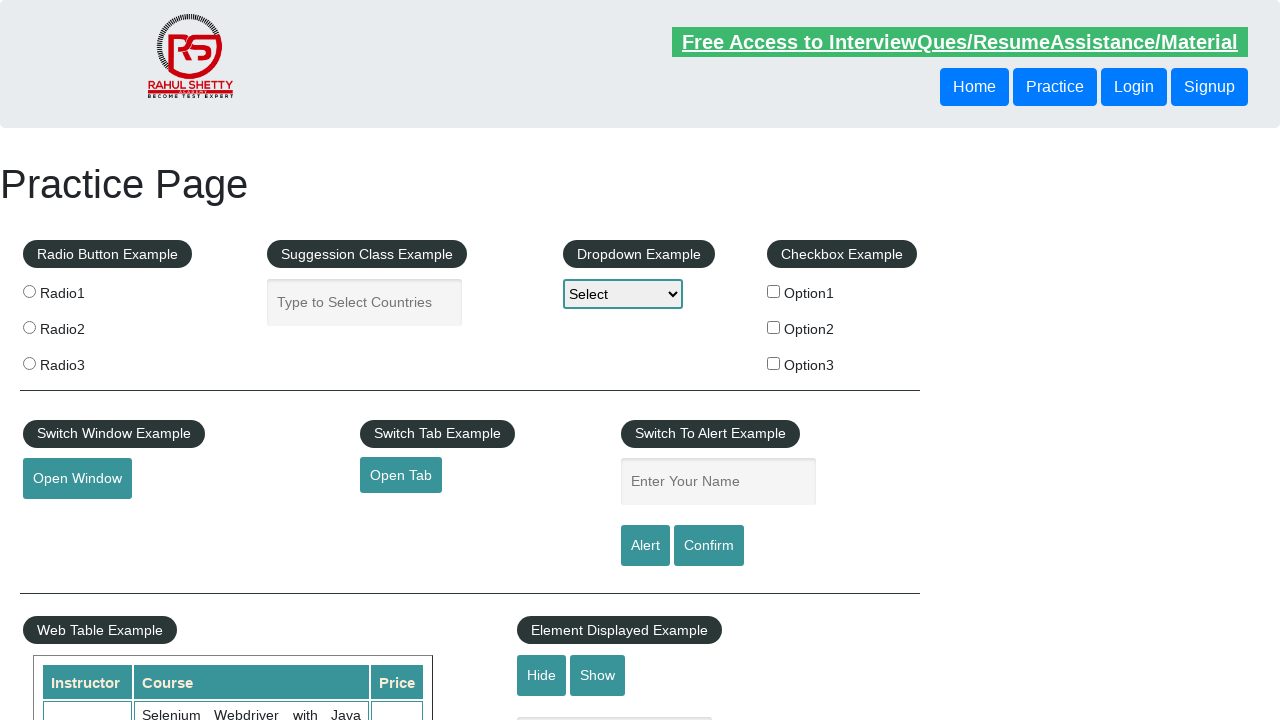

Alert dialog accepted
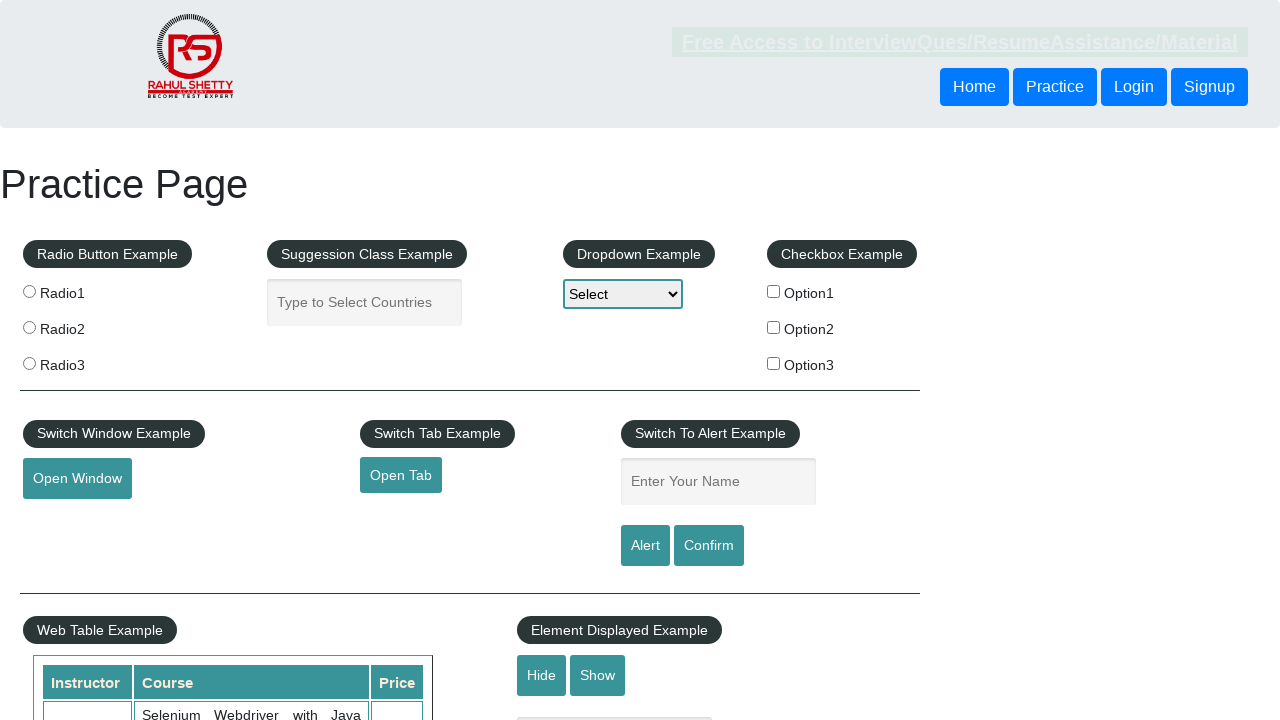

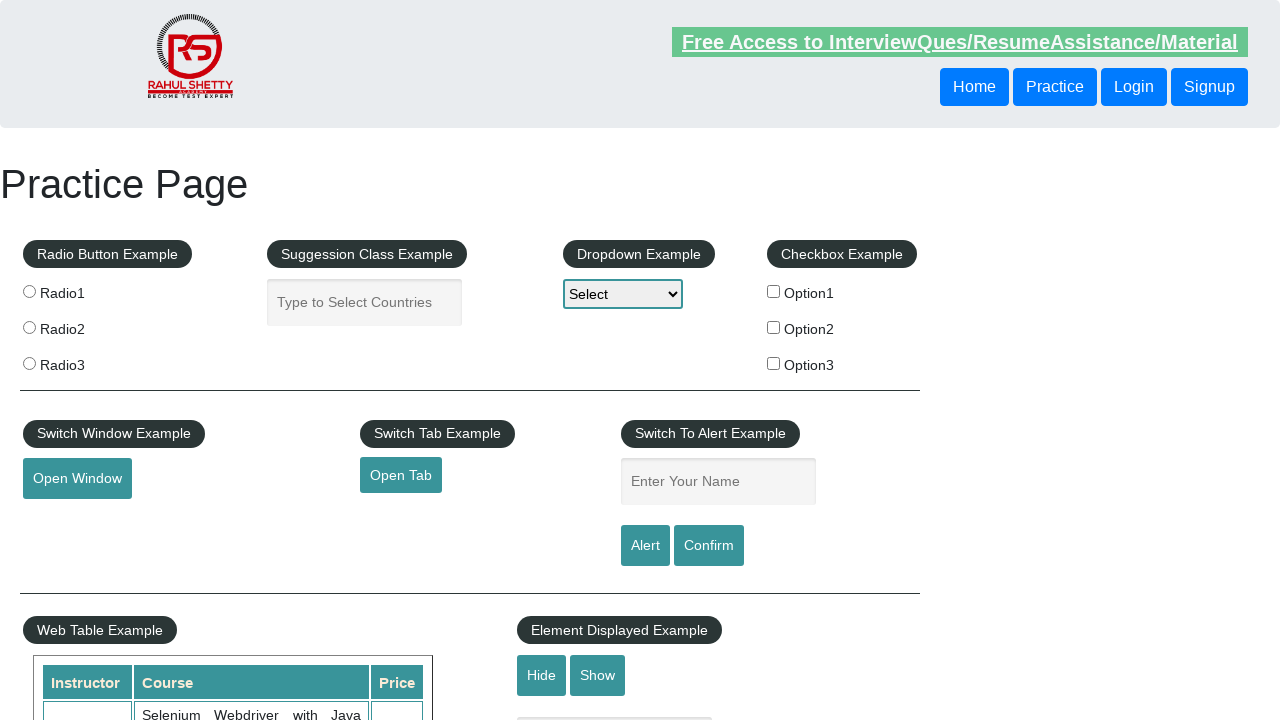